Tests that edits are cancelled when pressing Escape during editing

Starting URL: https://demo.playwright.dev/todomvc

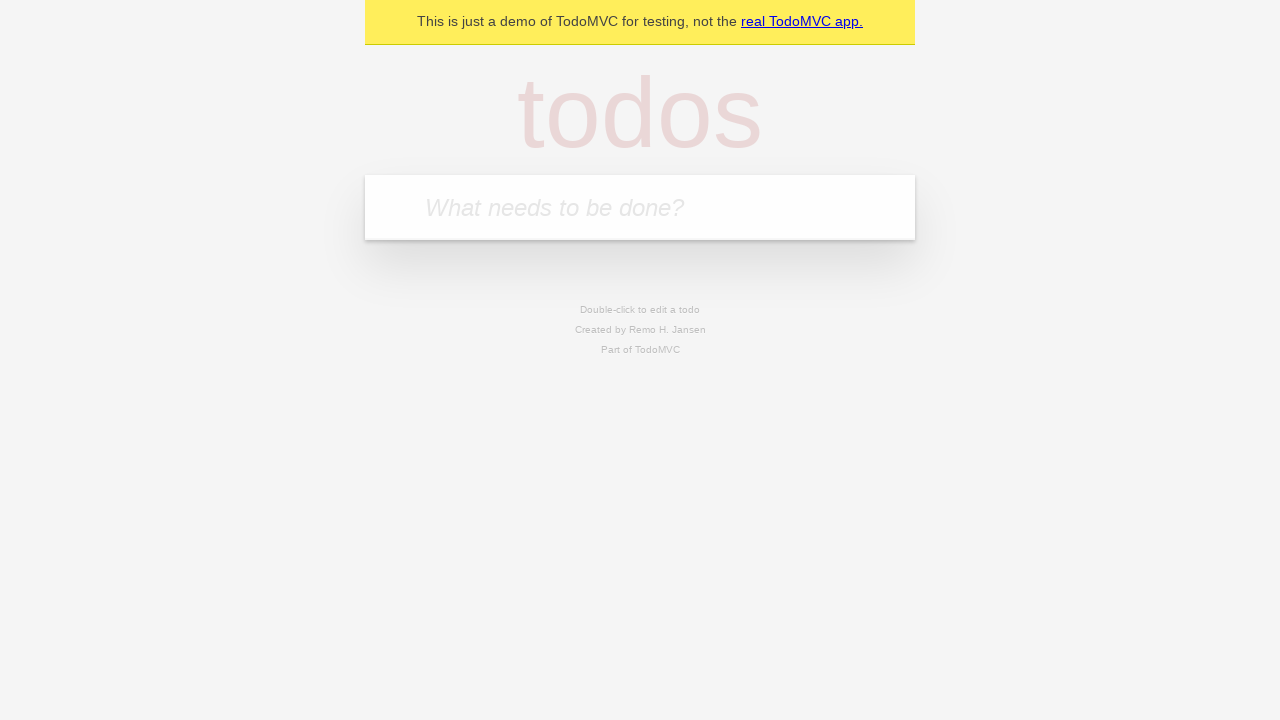

Filled todo input with 'buy some cheese' on internal:attr=[placeholder="What needs to be done?"i]
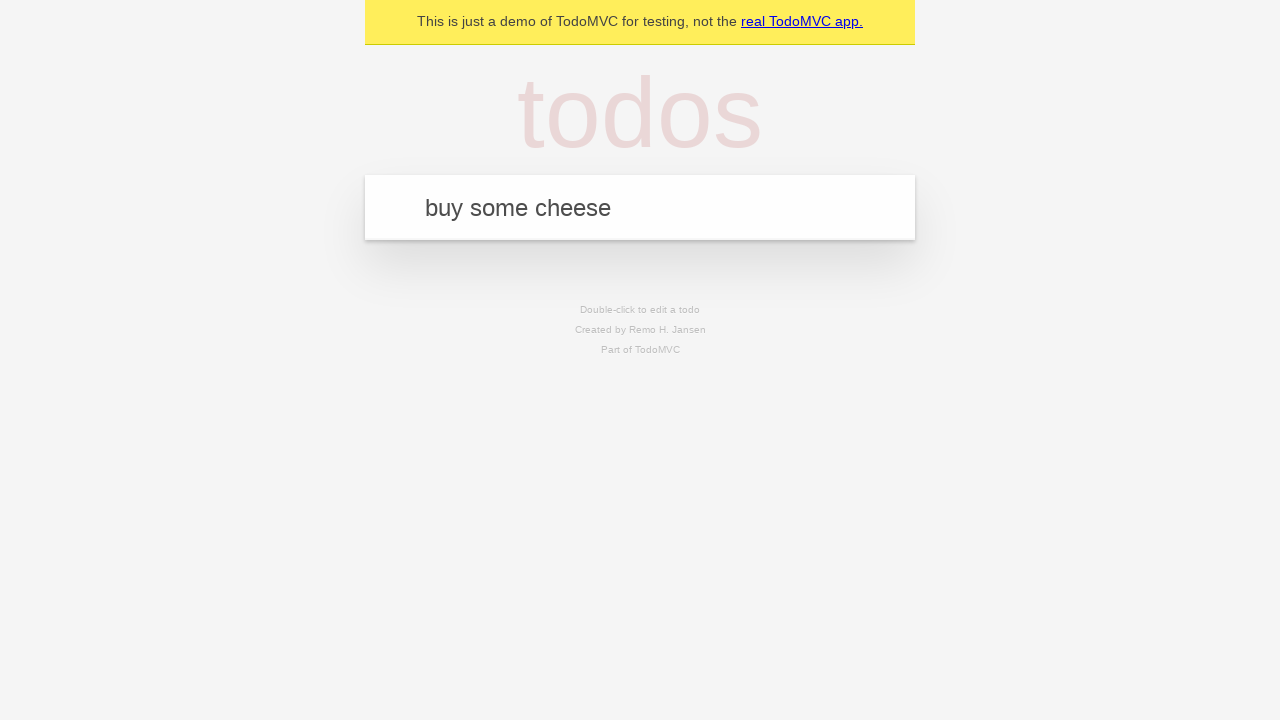

Pressed Enter to create first todo on internal:attr=[placeholder="What needs to be done?"i]
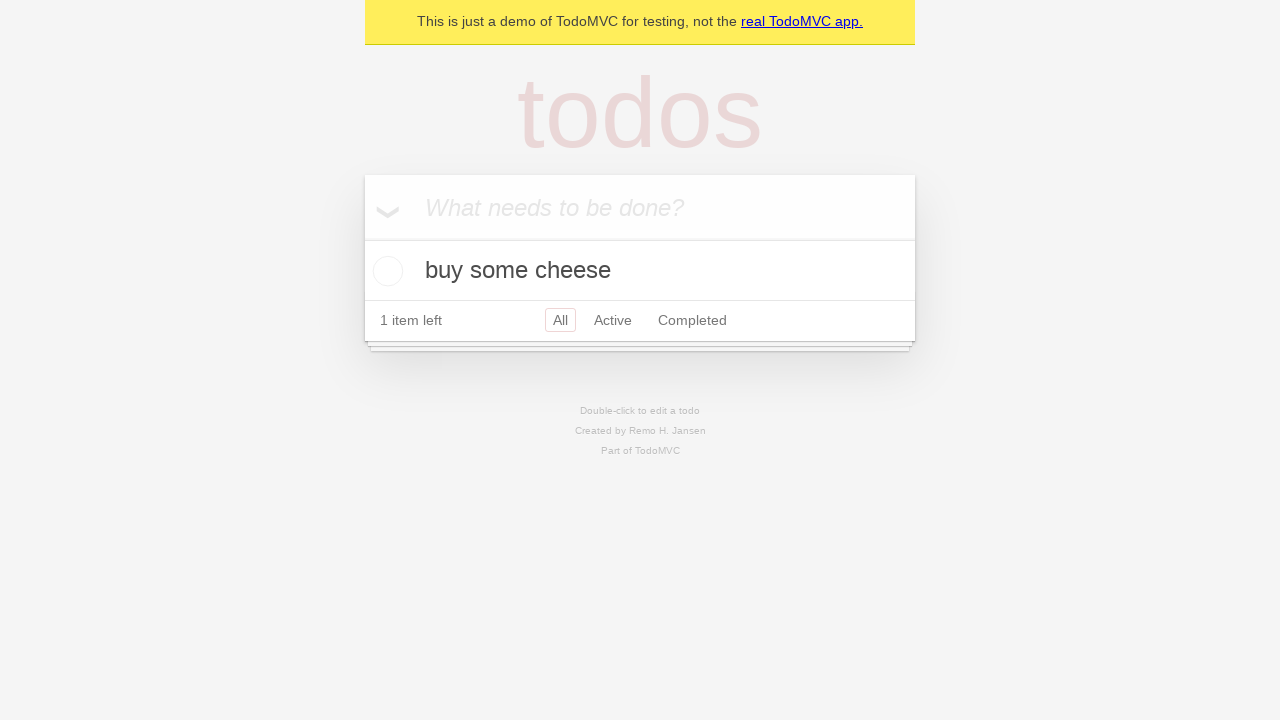

Filled todo input with 'feed the cat' on internal:attr=[placeholder="What needs to be done?"i]
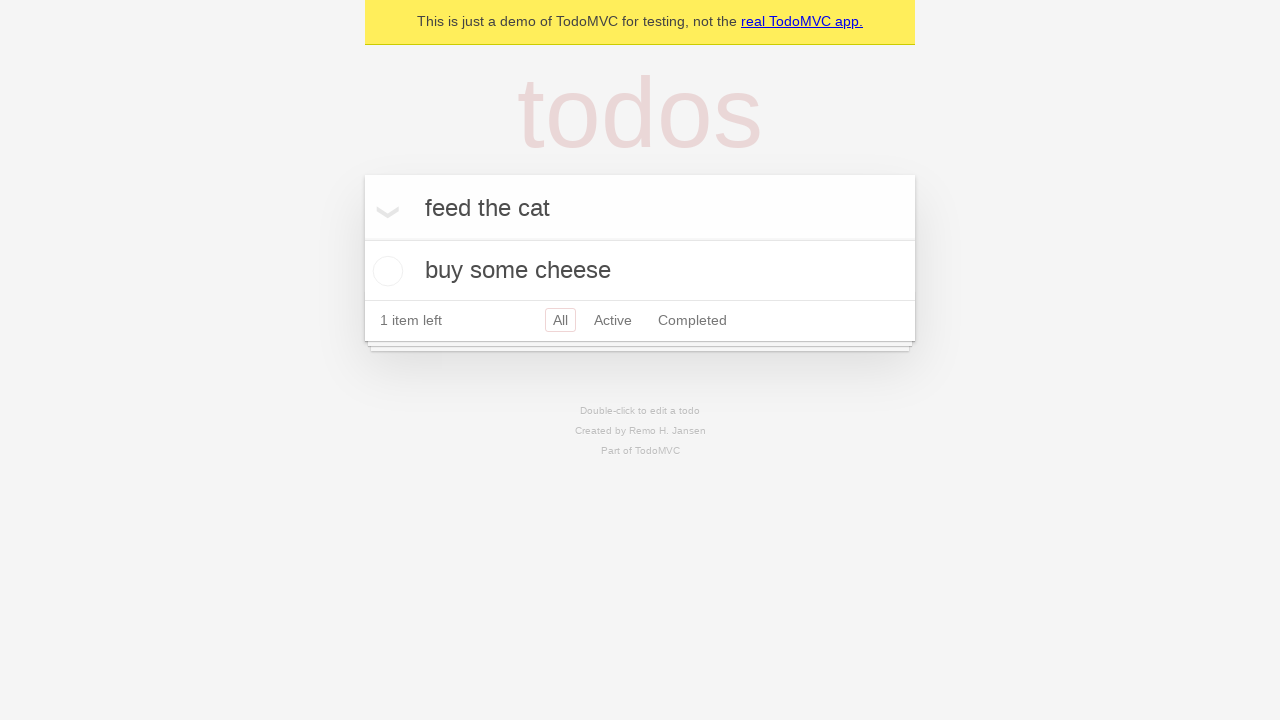

Pressed Enter to create second todo on internal:attr=[placeholder="What needs to be done?"i]
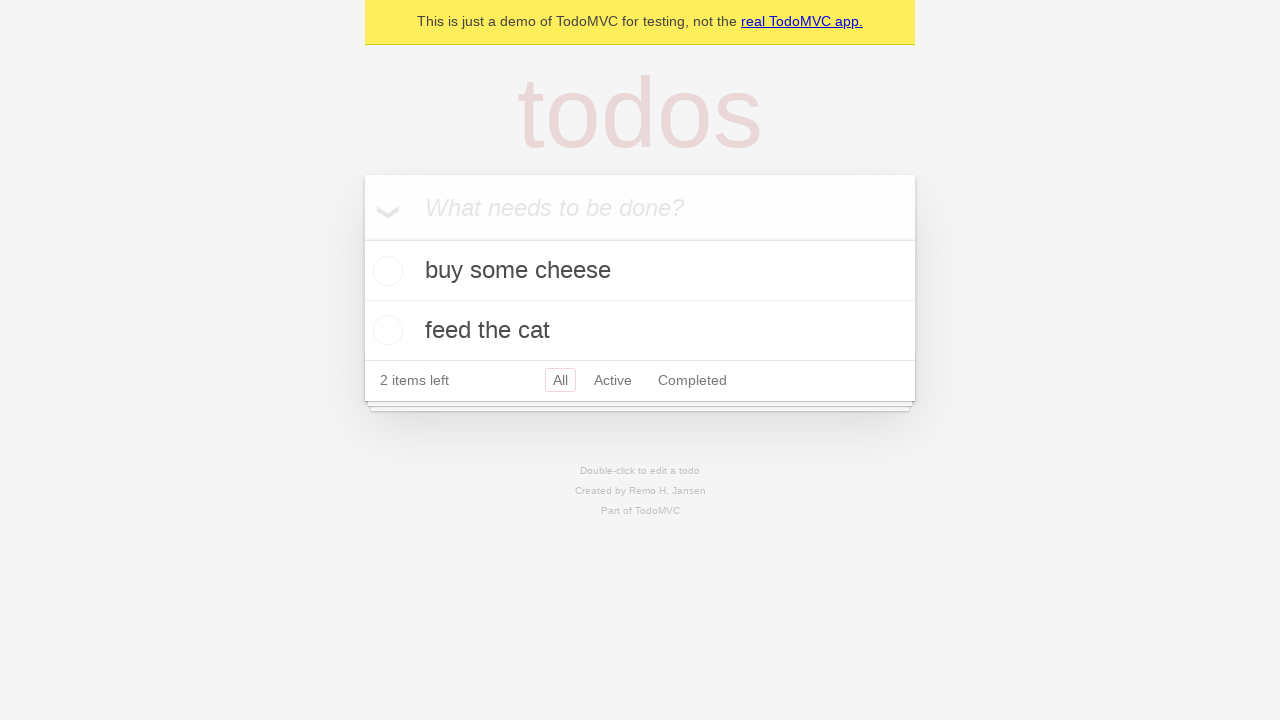

Filled todo input with 'book a doctors appointment' on internal:attr=[placeholder="What needs to be done?"i]
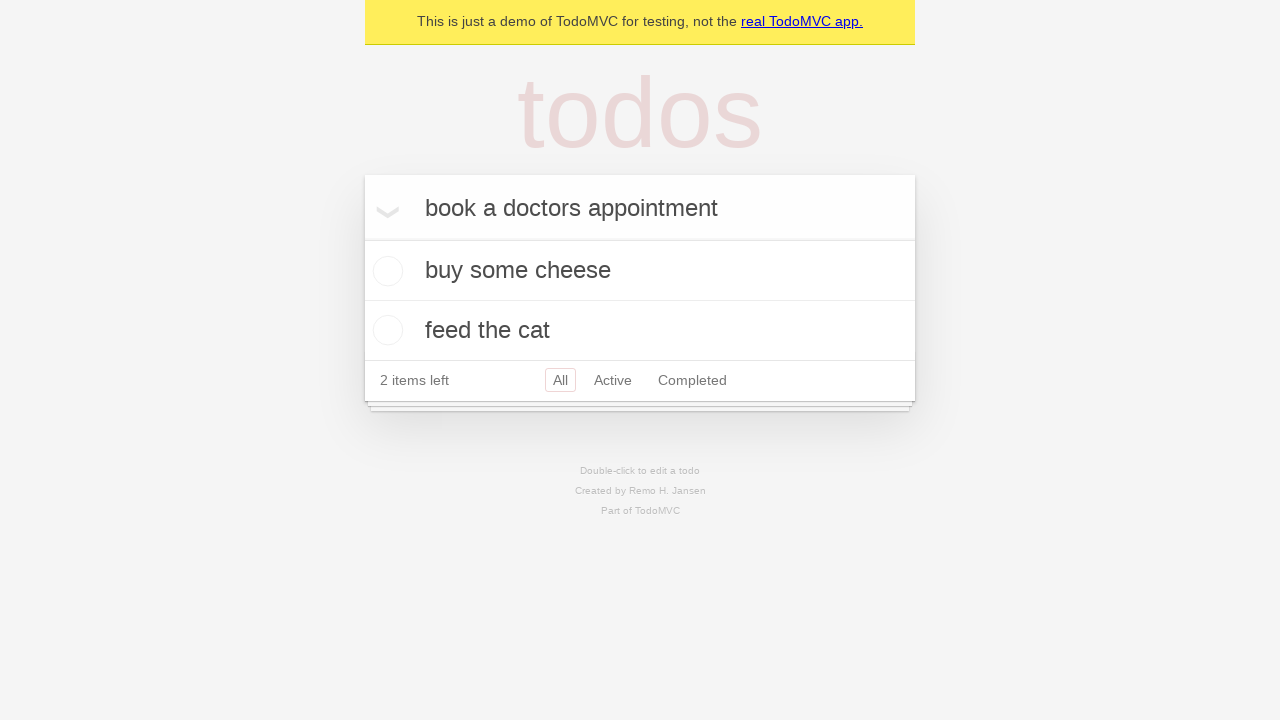

Pressed Enter to create third todo on internal:attr=[placeholder="What needs to be done?"i]
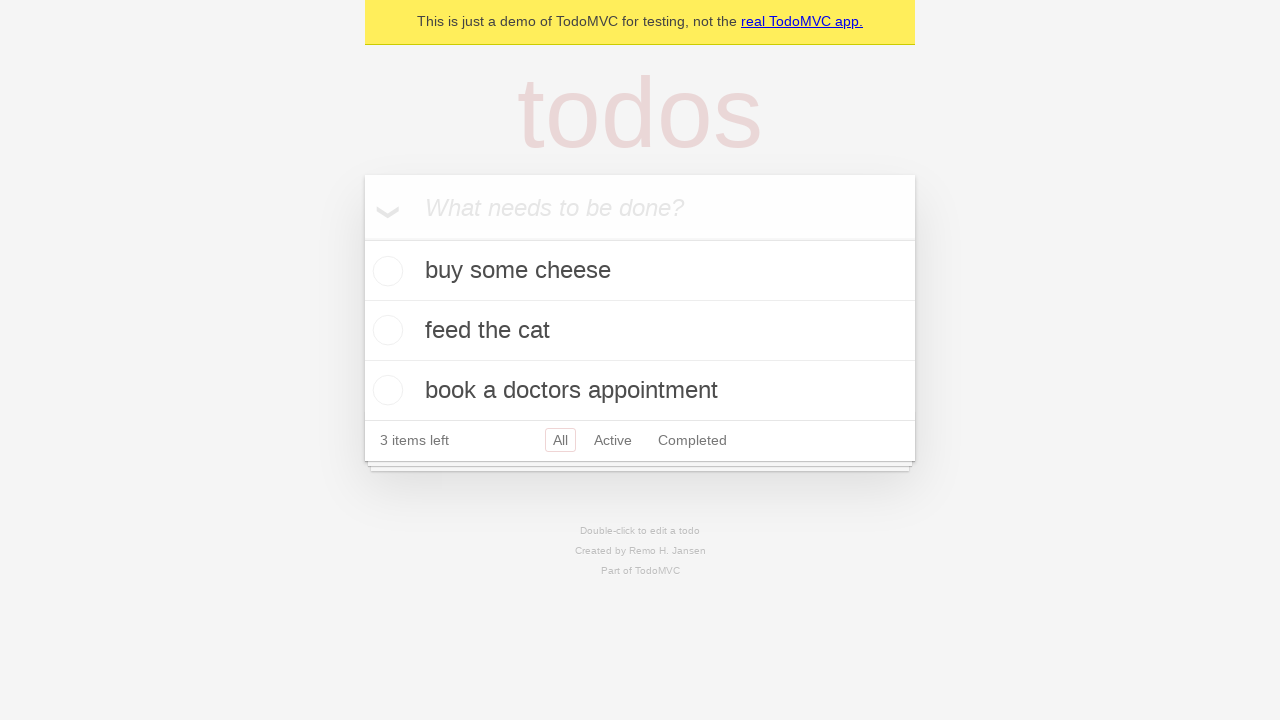

Double-clicked second todo to enter edit mode at (640, 331) on internal:testid=[data-testid="todo-item"s] >> nth=1
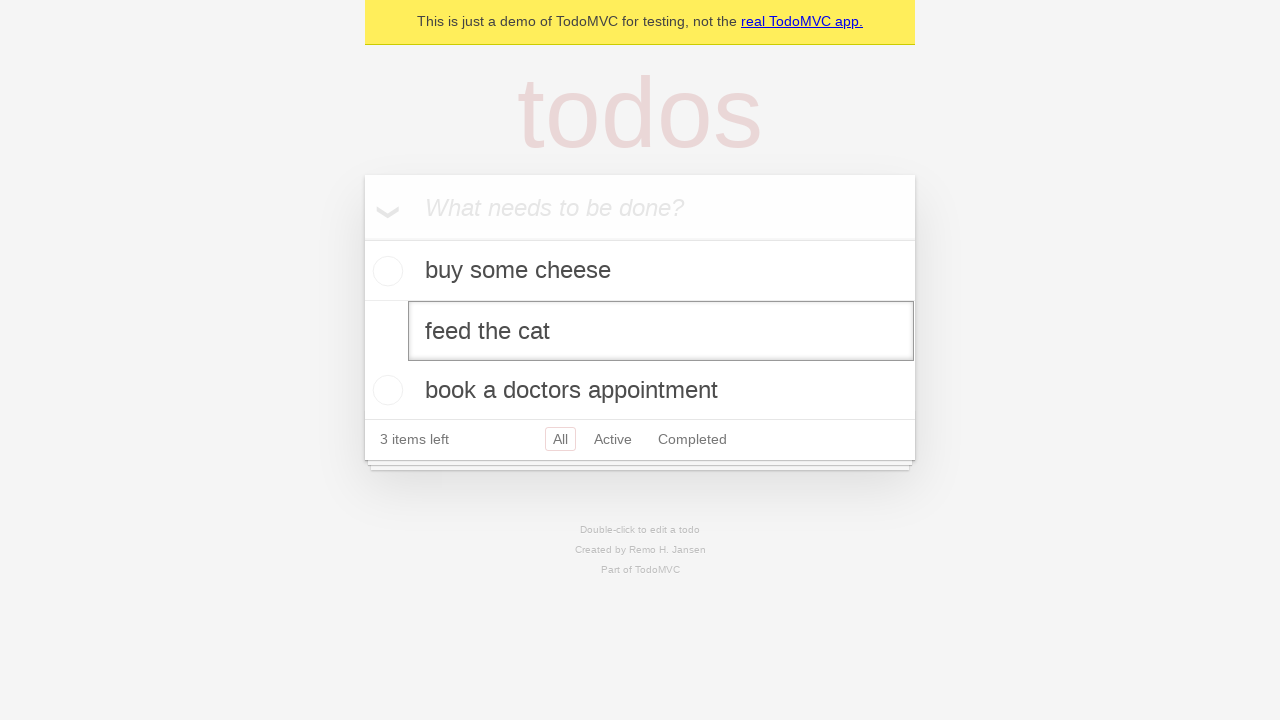

Filled edit textbox with 'buy some sausages' on internal:testid=[data-testid="todo-item"s] >> nth=1 >> internal:role=textbox[nam
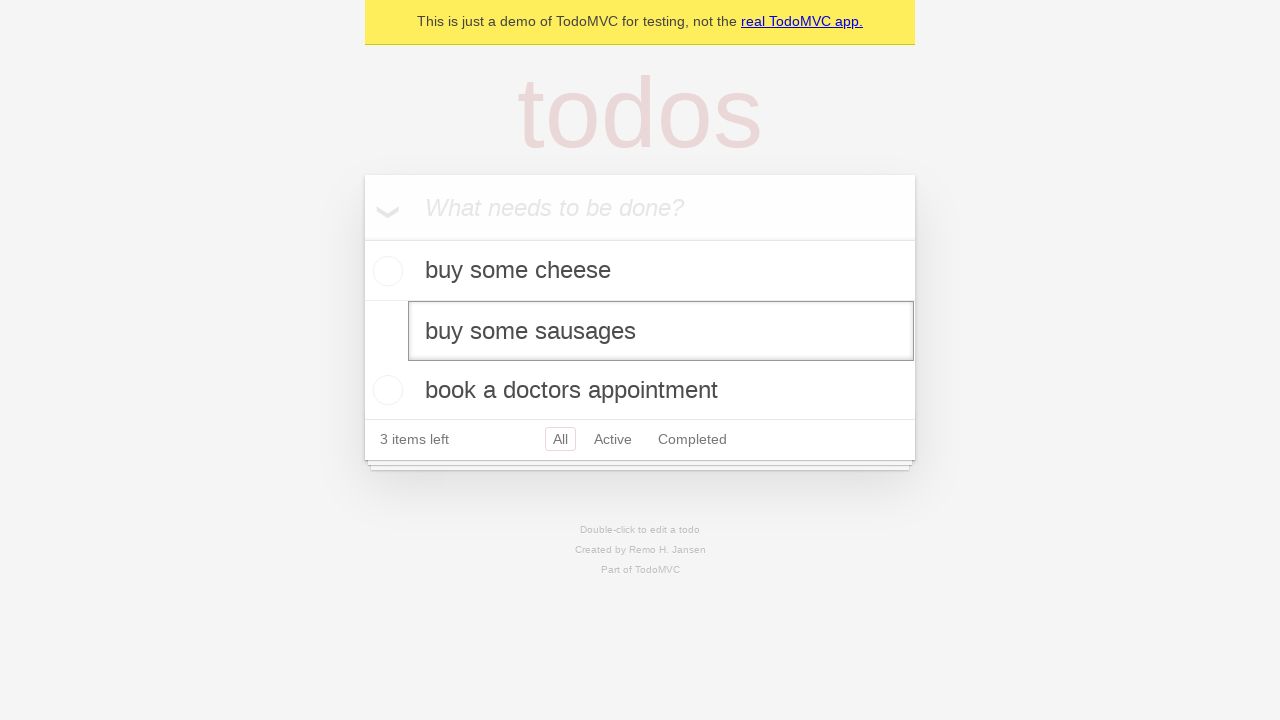

Pressed Escape to cancel editing on internal:testid=[data-testid="todo-item"s] >> nth=1 >> internal:role=textbox[nam
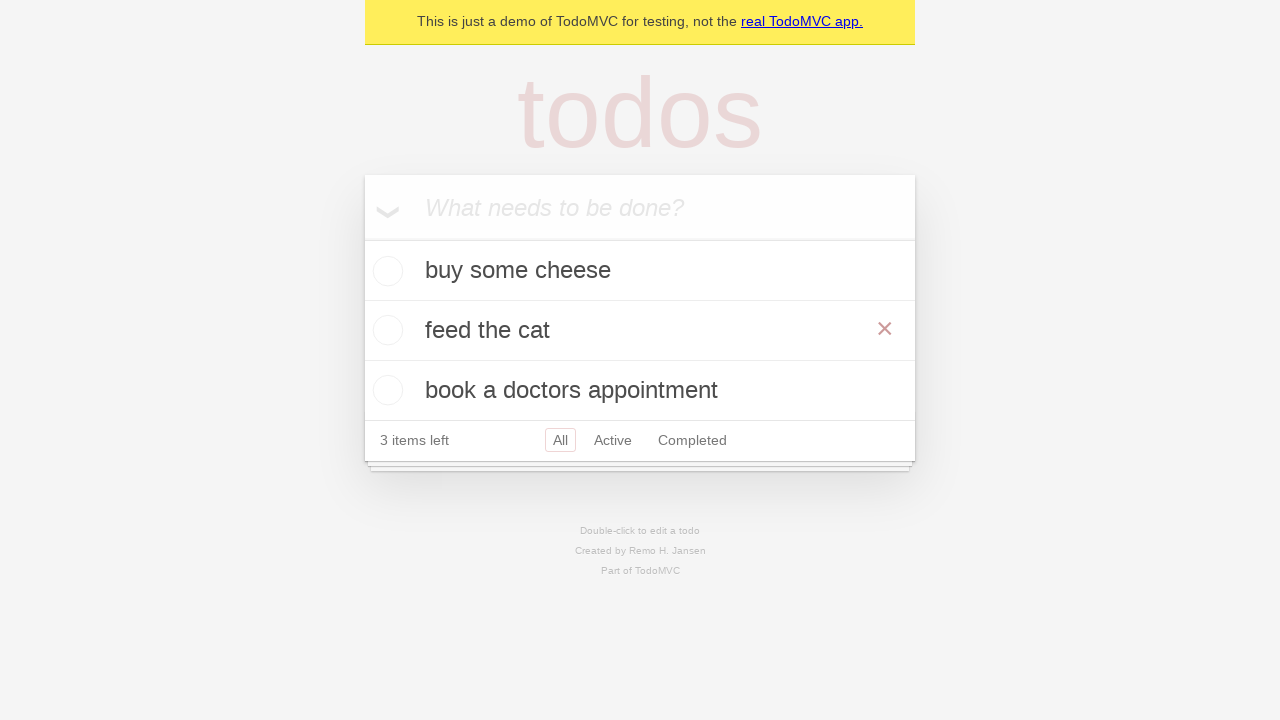

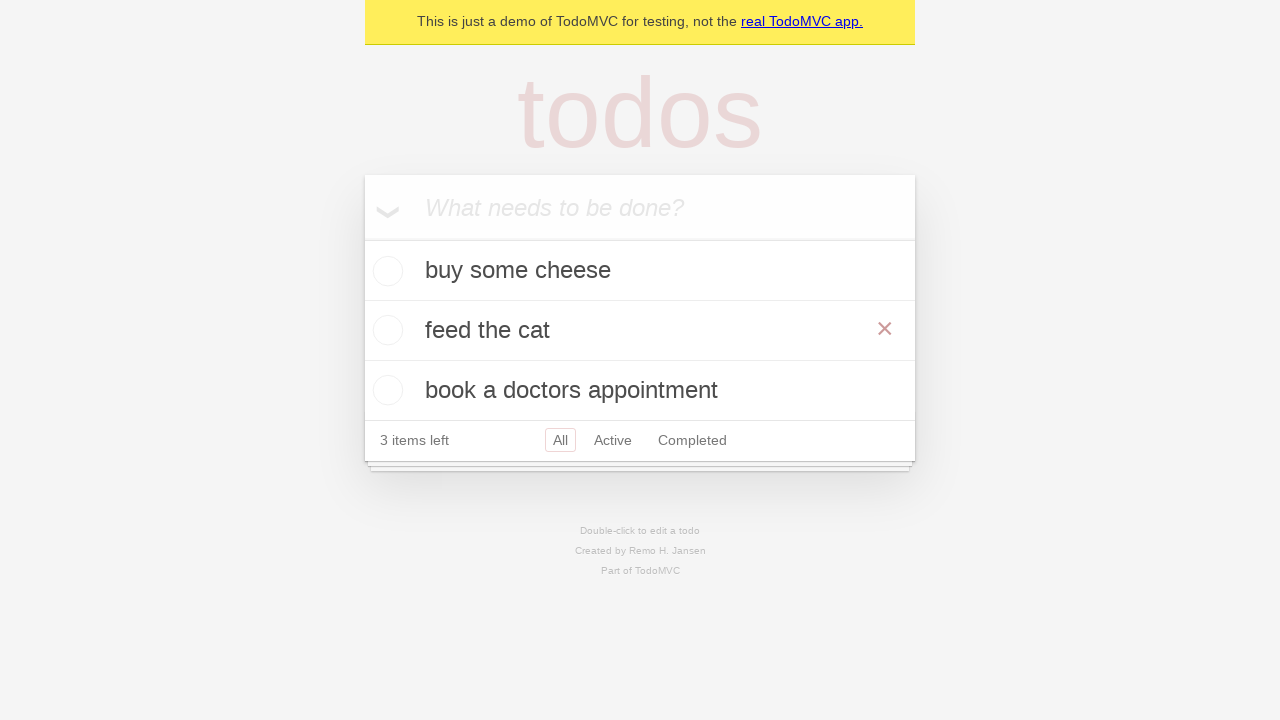